Tests a JavaScript prompt alert by clicking a button, entering text into the prompt, and accepting it

Starting URL: https://v1.training-support.net/selenium/javascript-alerts

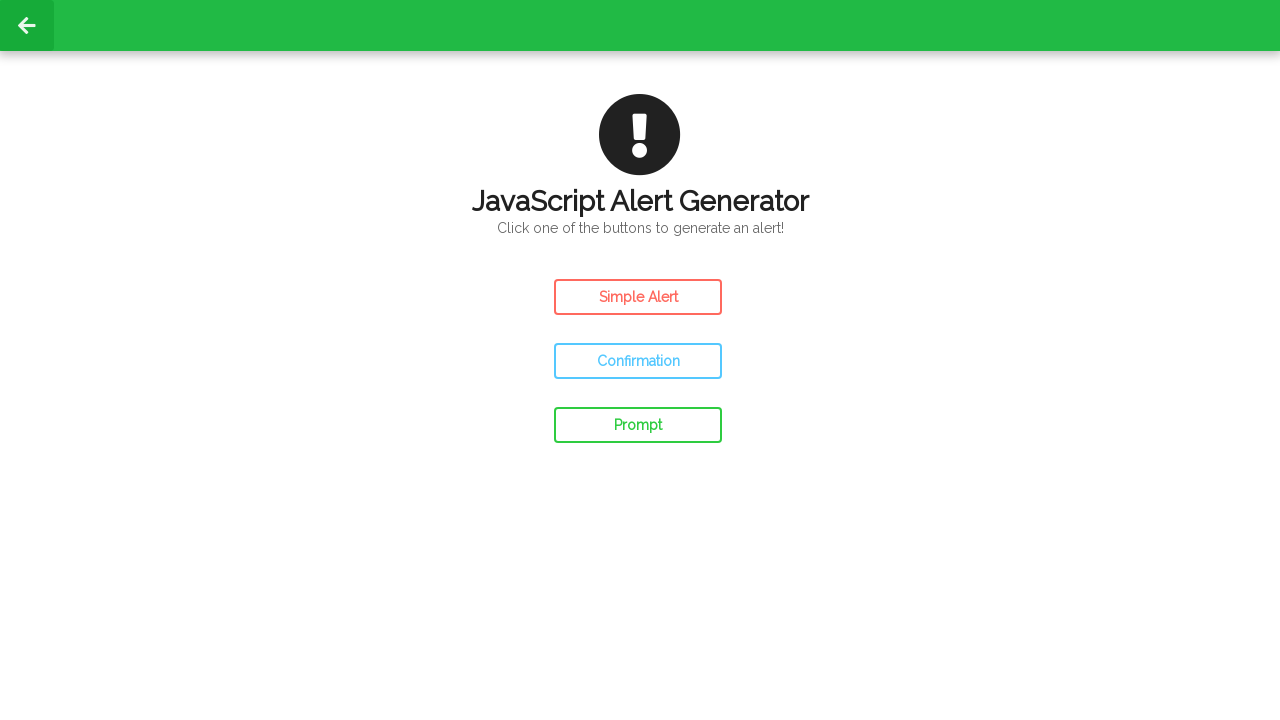

Set up dialog handler to accept prompt with text 'Awesome!'
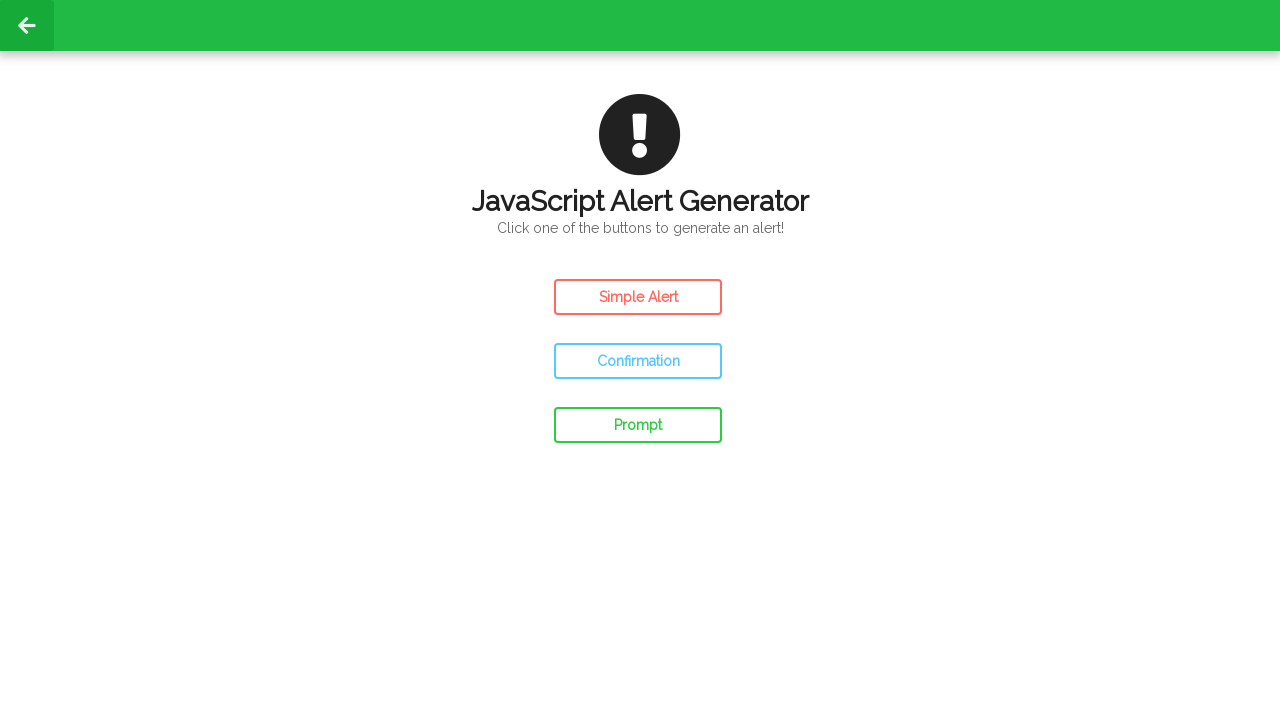

Clicked prompt button to open JavaScript alert at (638, 425) on #prompt
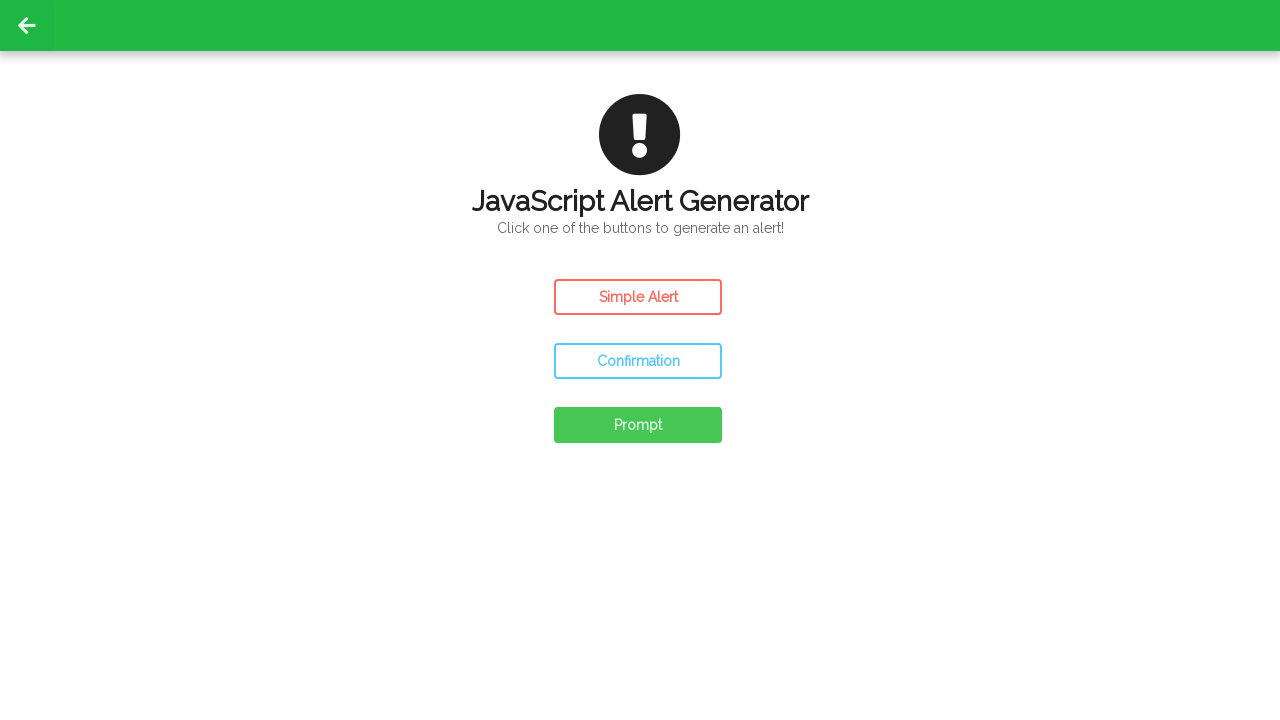

Waited for prompt dialog to be processed
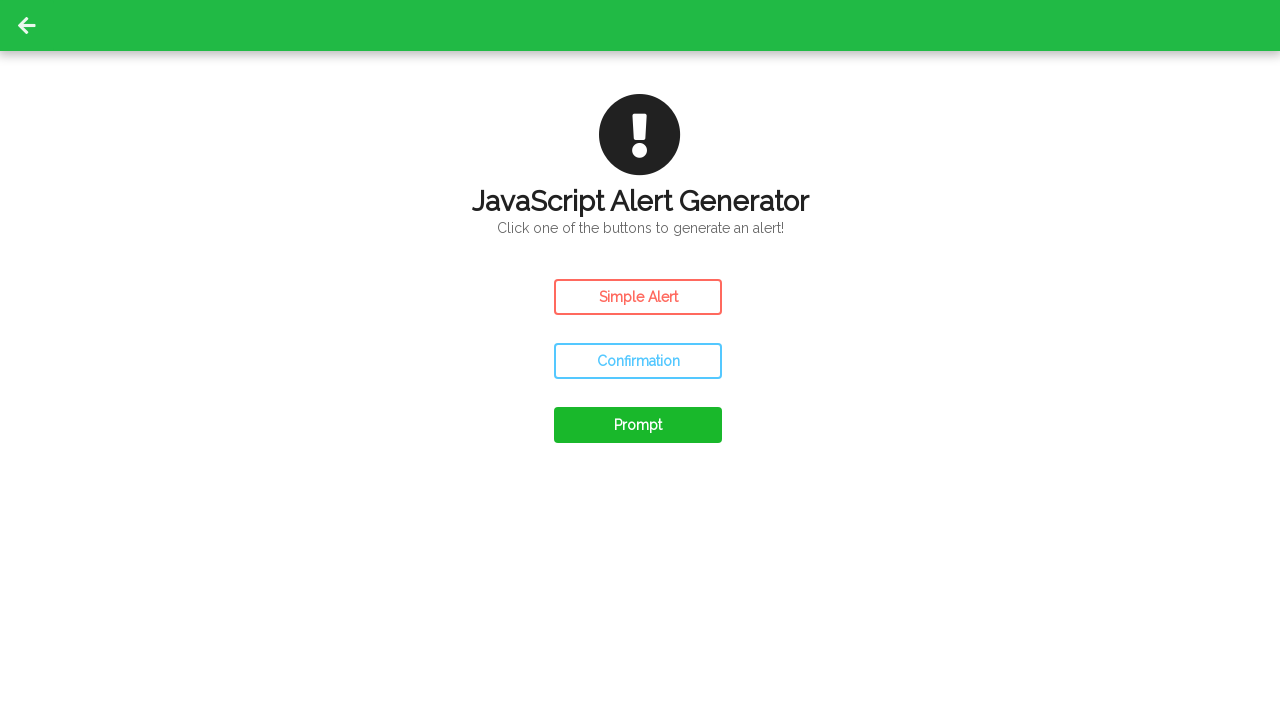

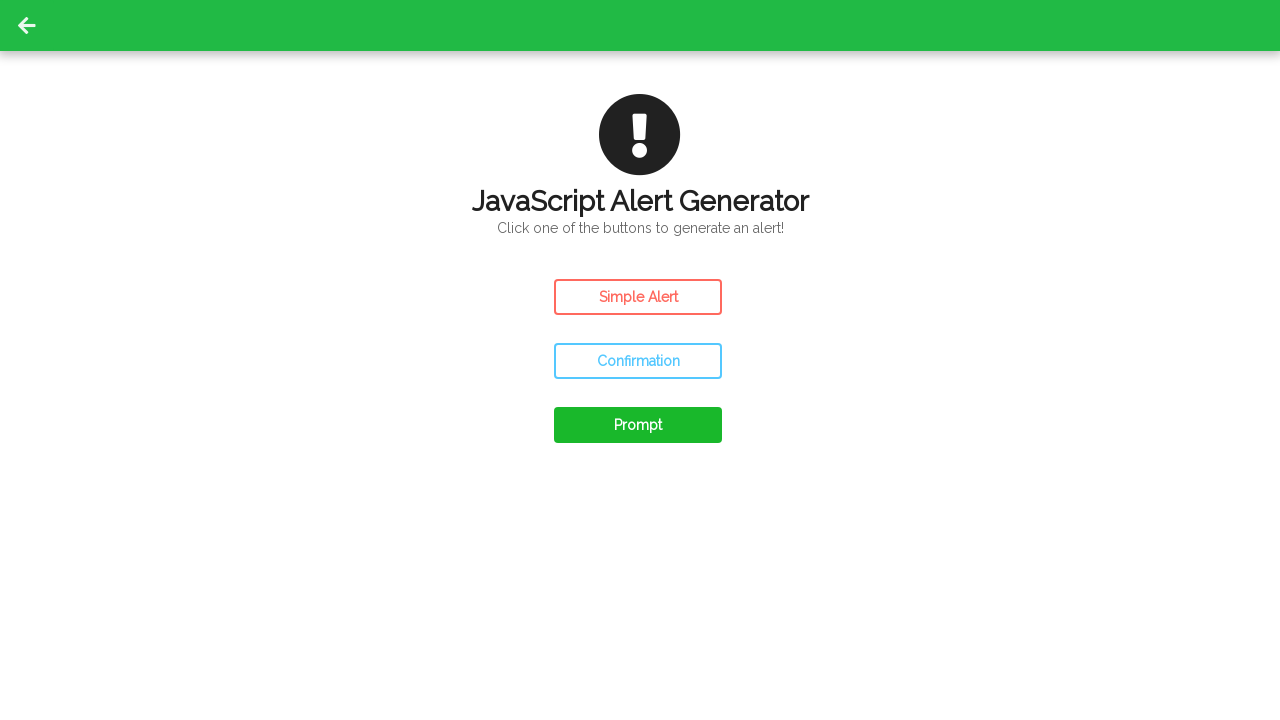